Opens the Selenium official website and maximizes the browser window

Starting URL: https://www.selenium.dev/

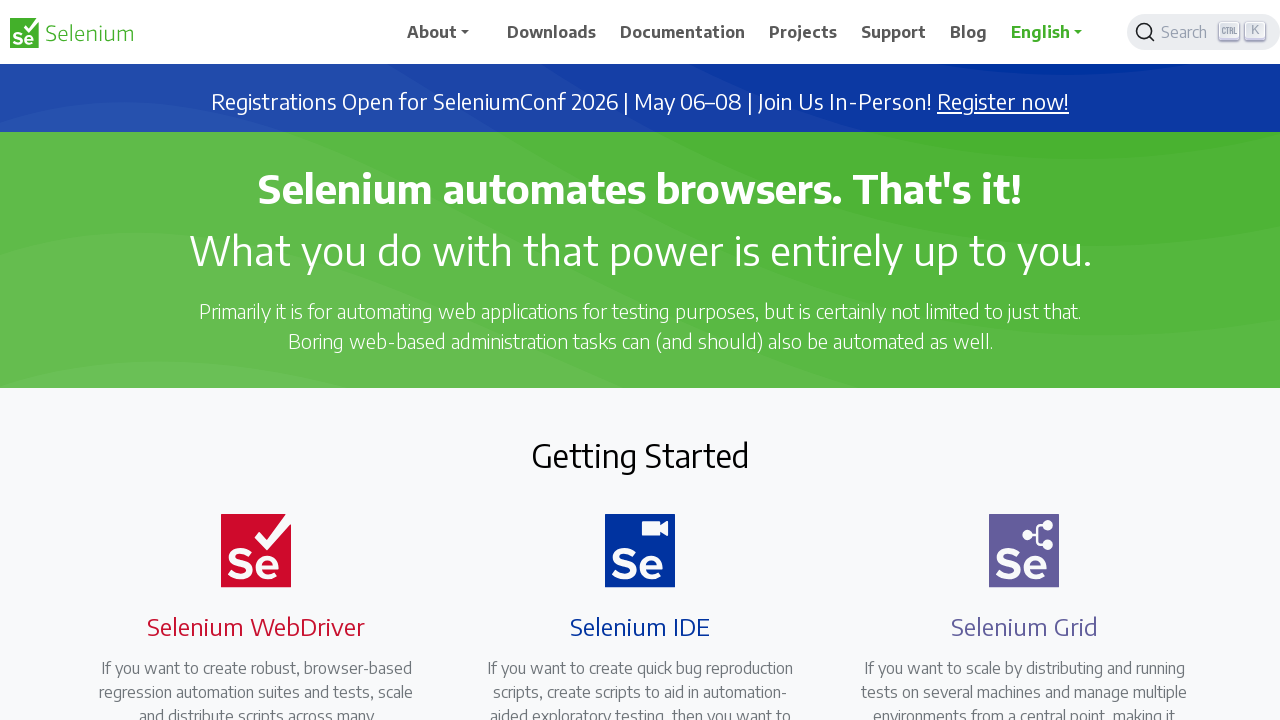

Set browser viewport to 1920x1080 (maximized window)
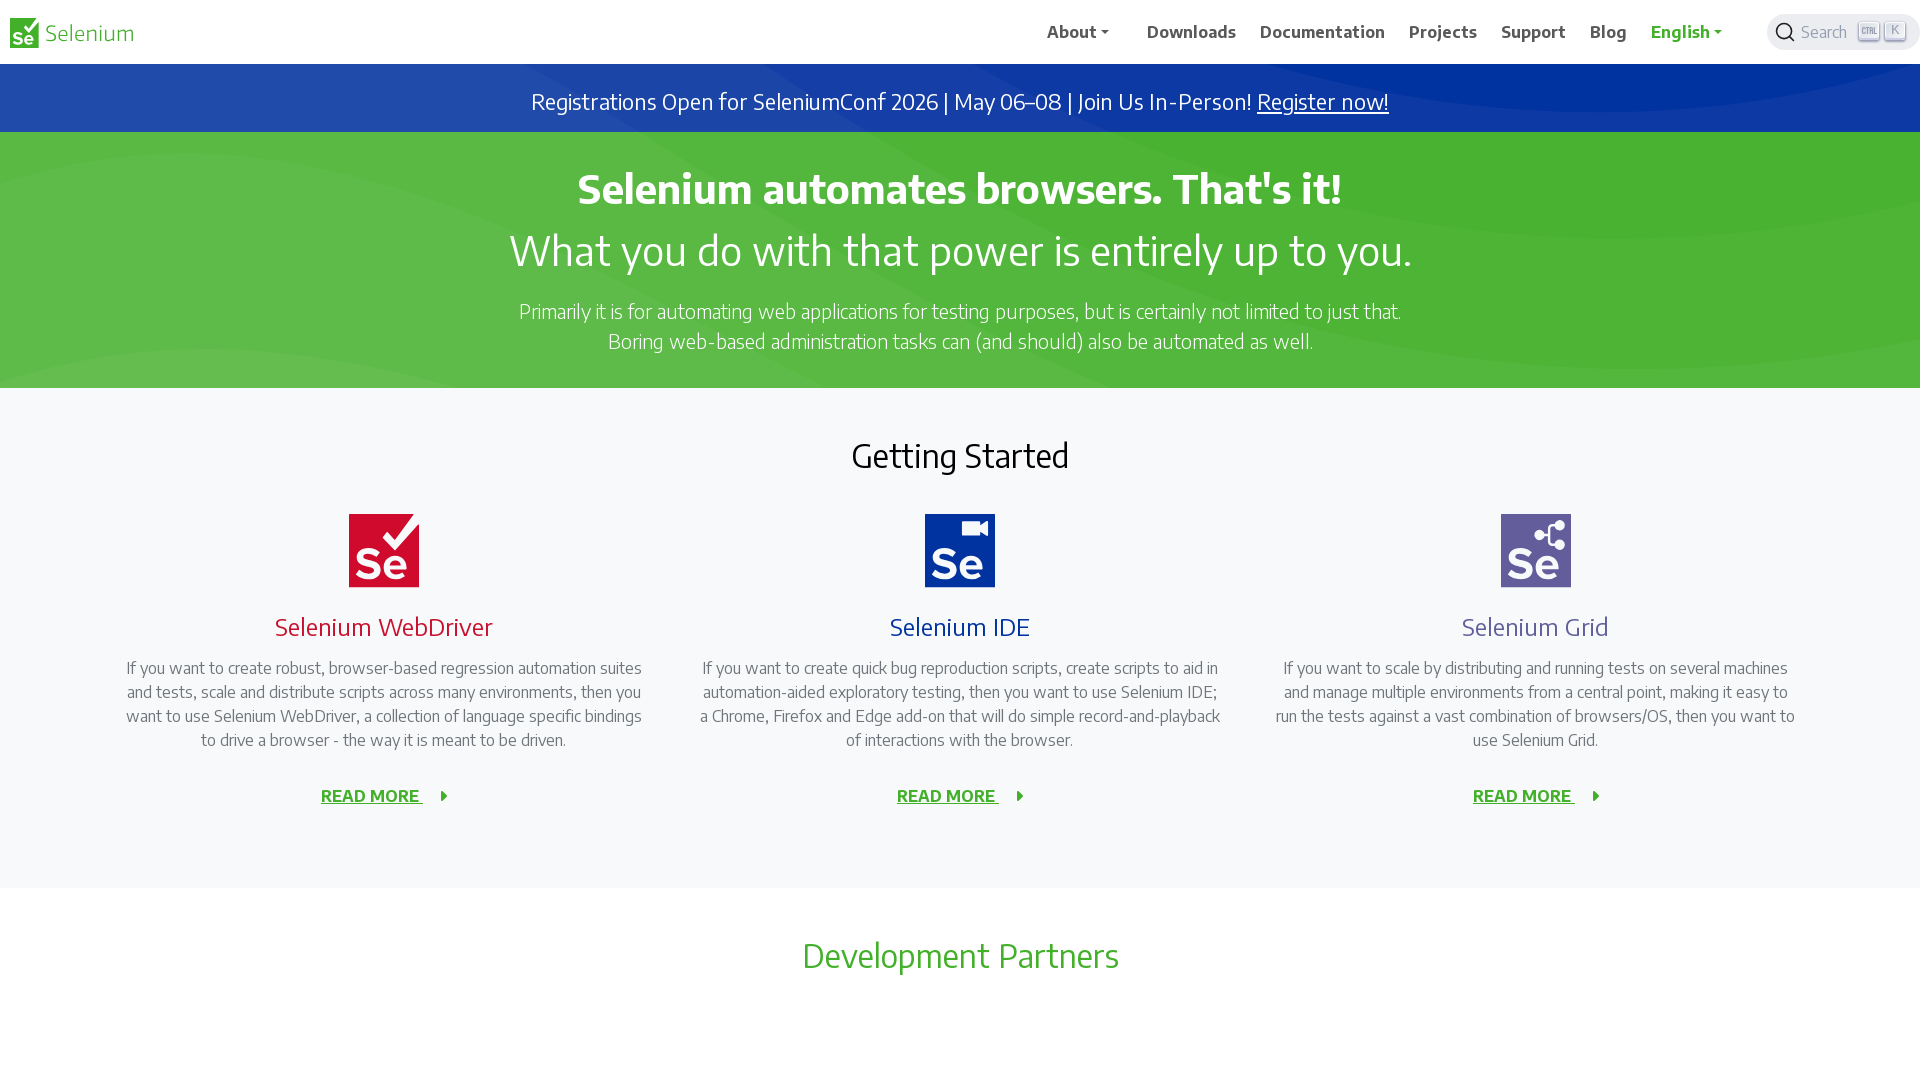

Selenium official website loaded and DOM is ready
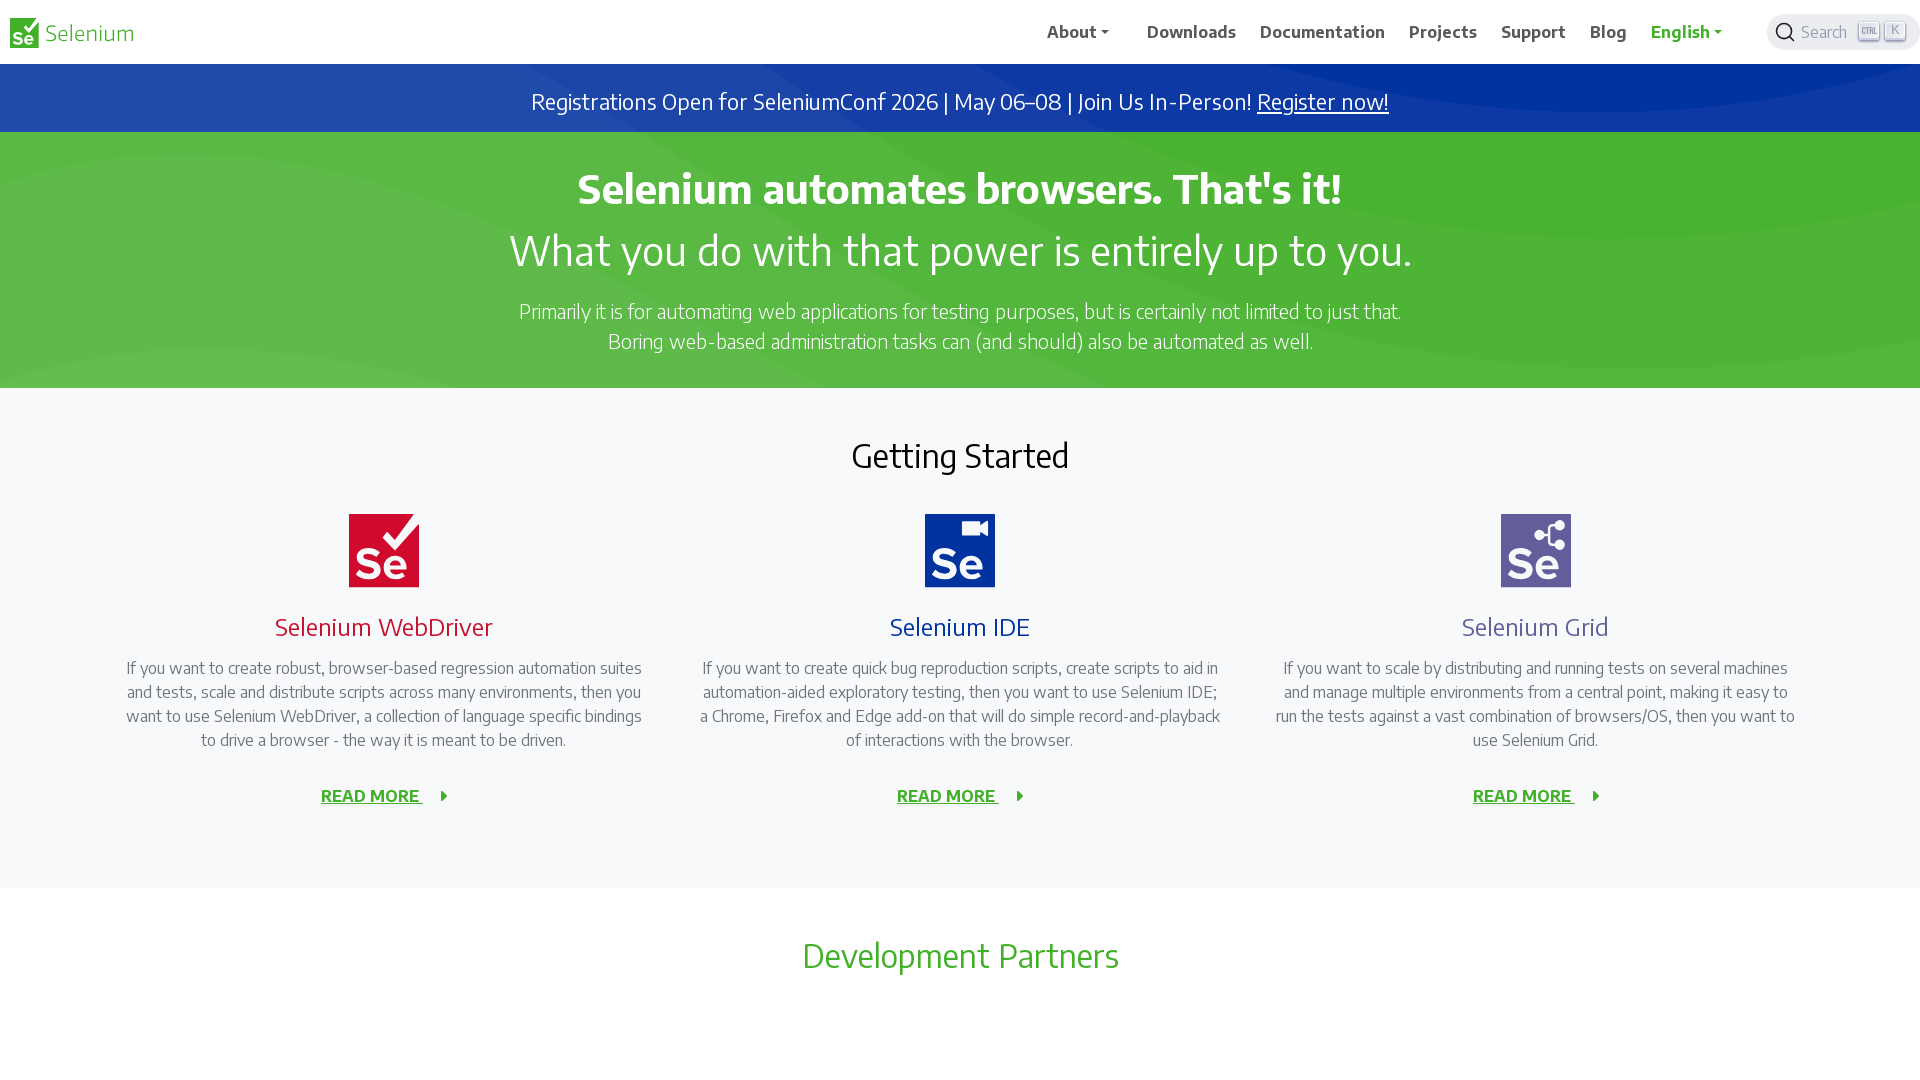

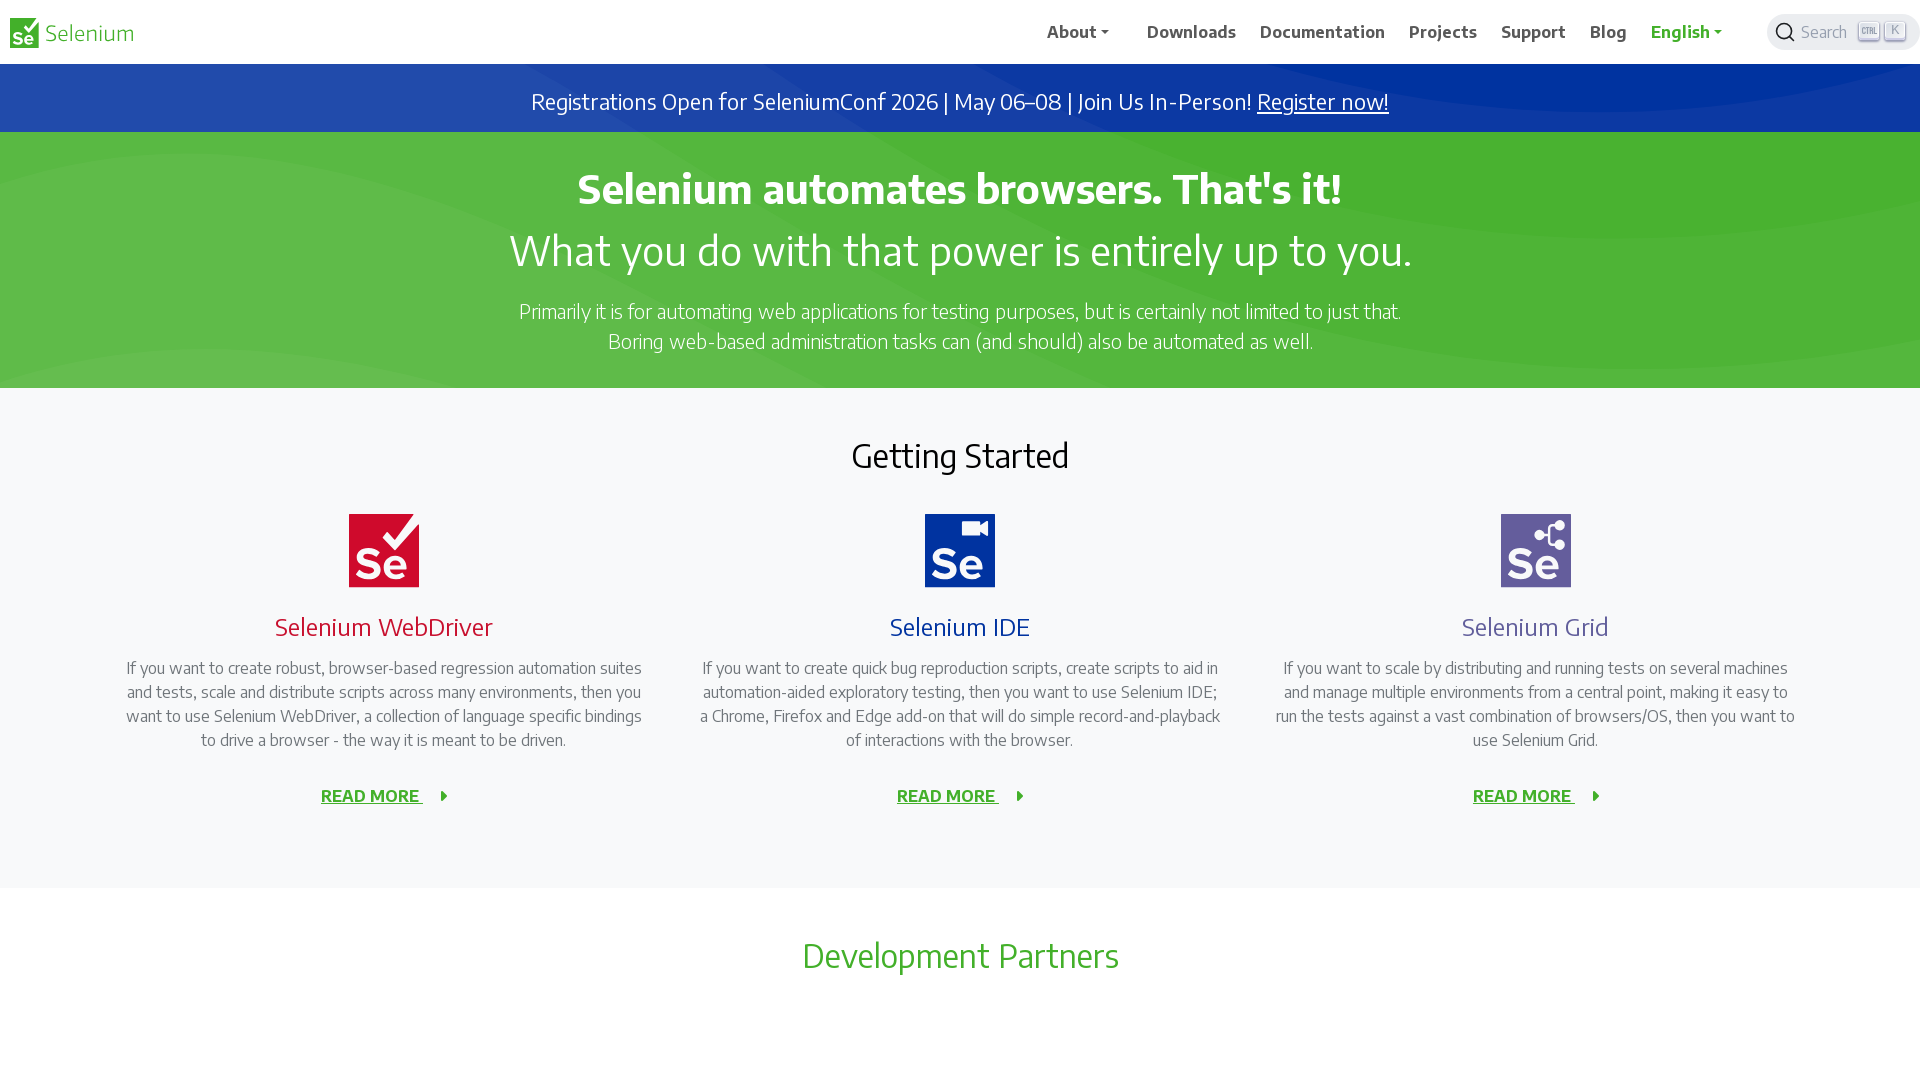